Verifies that the contact page displays the "Need Help? Call Us." heading

Starting URL: http://www.atid.store

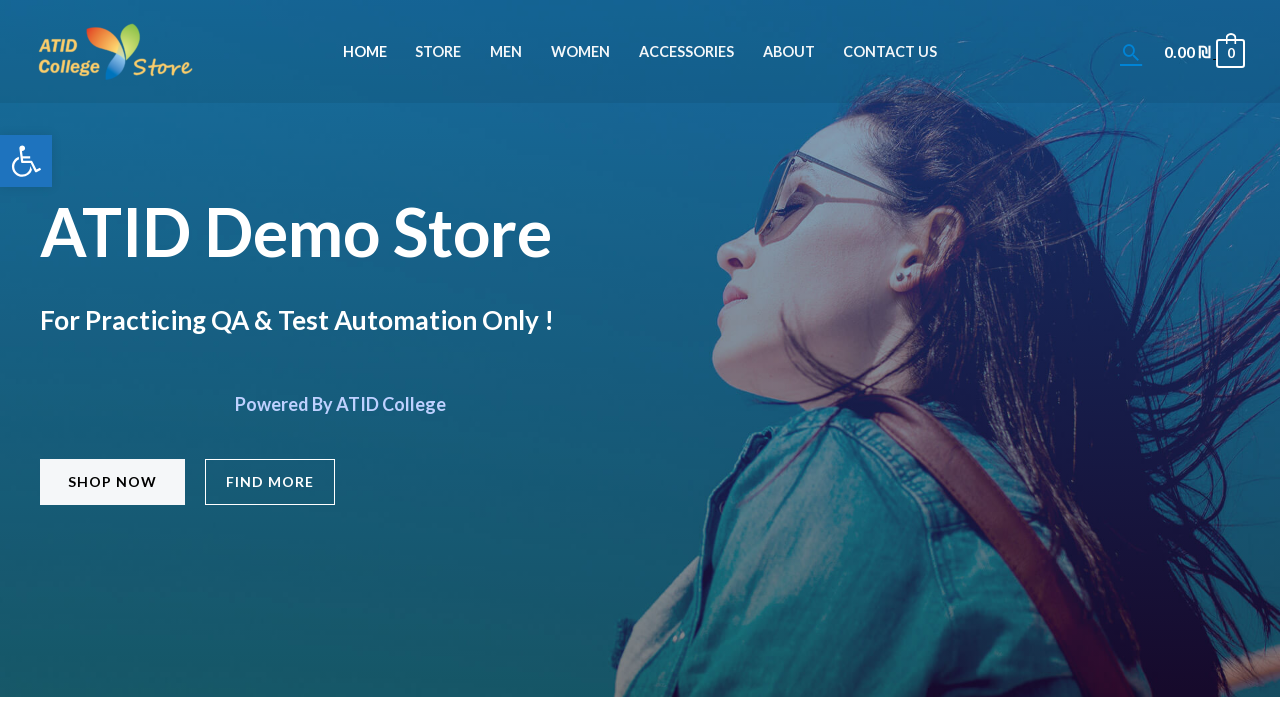

Clicked on Contact Us menu item at (890, 52) on xpath=//li[@id="menu-item-829"]
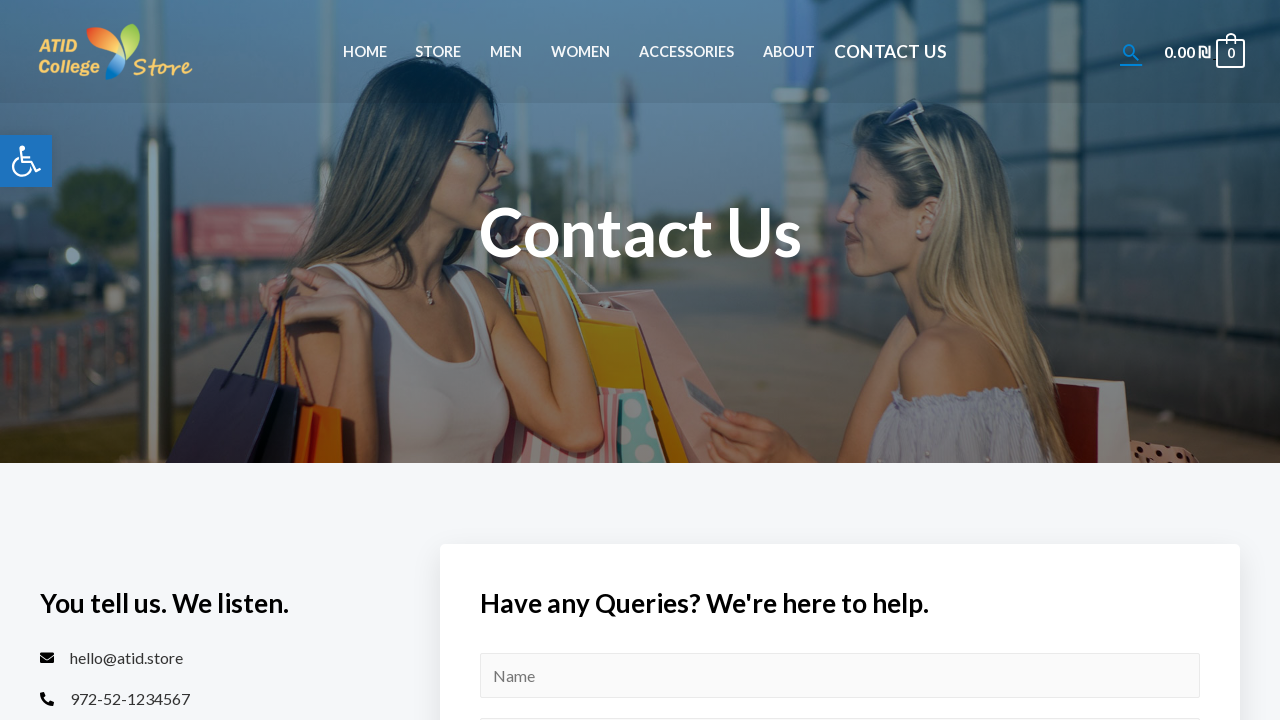

Verified that 'Need Help? Call Us.' heading is displayed on contact page
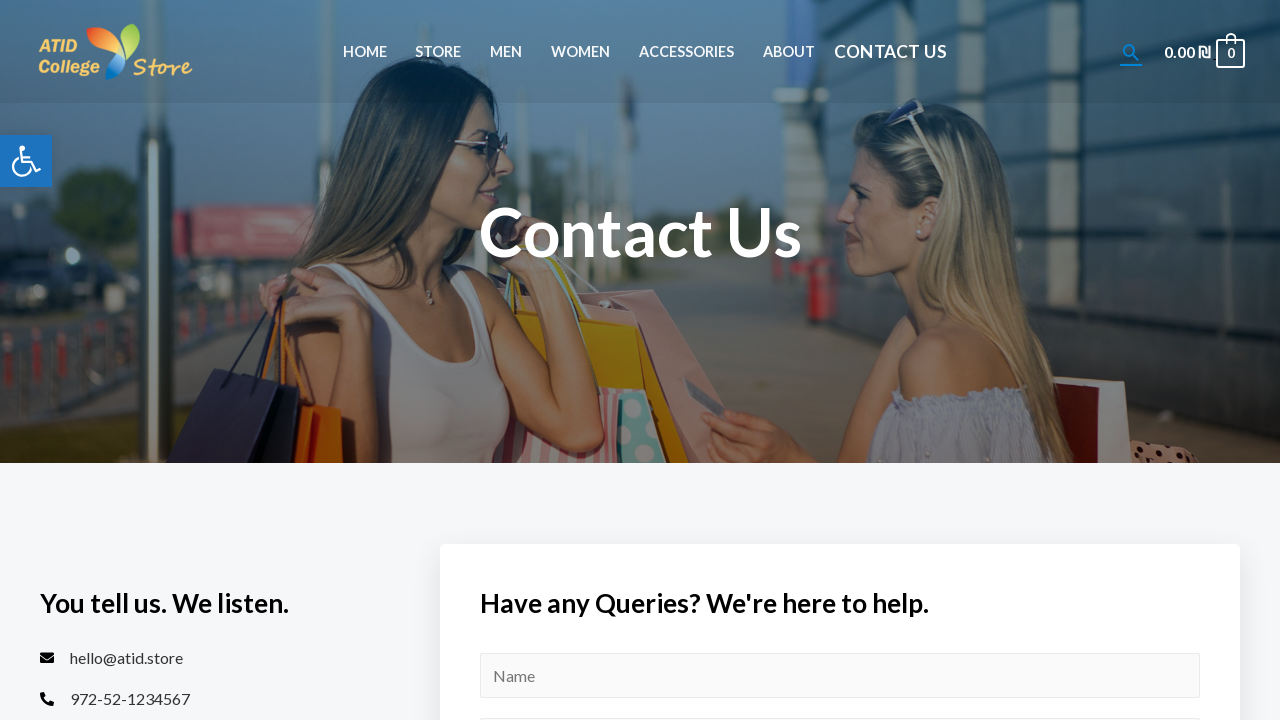

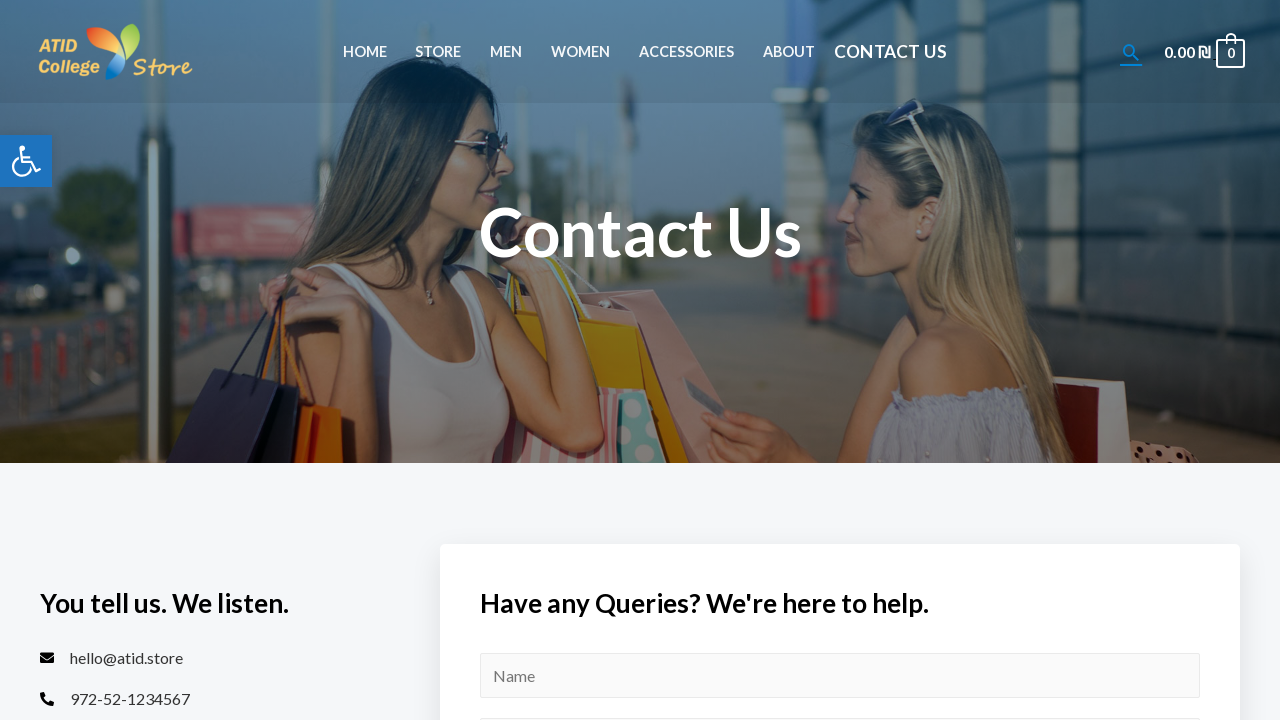